Navigates to a GitHub user profile page and waits for it to load

Starting URL: https://github.com/Shystra

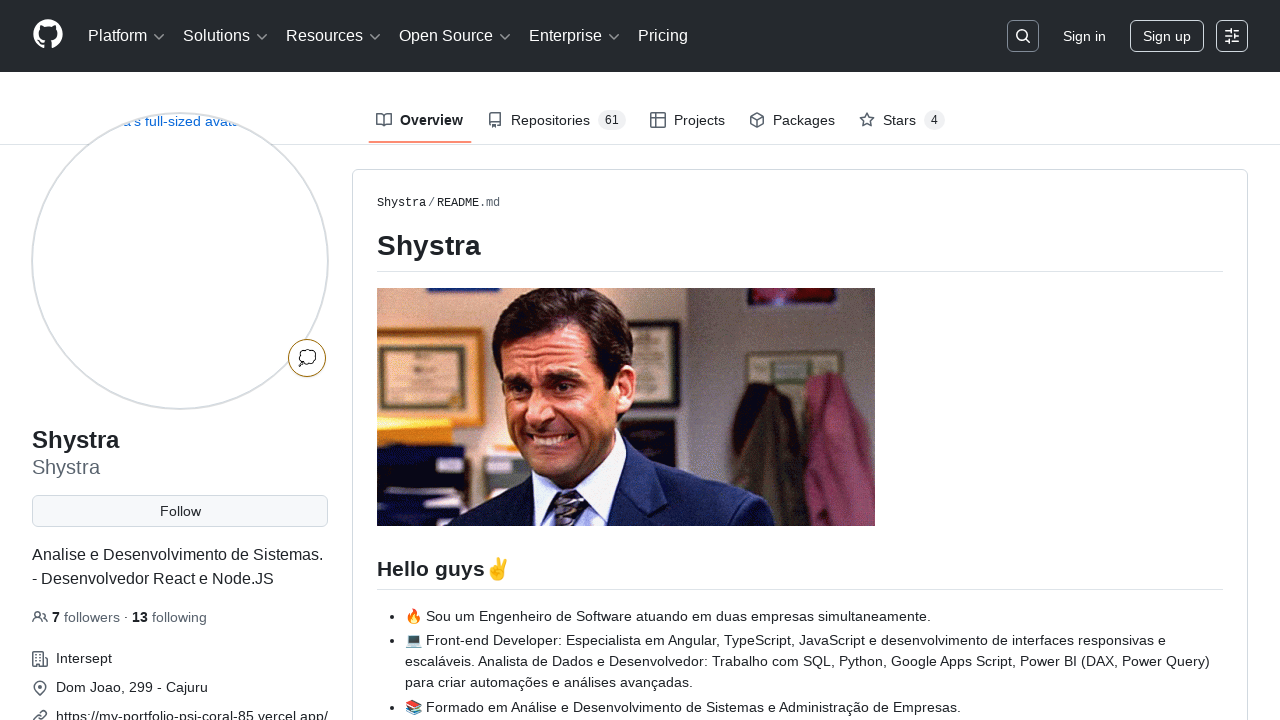

Waited for GitHub profile page to load - profile container appeared
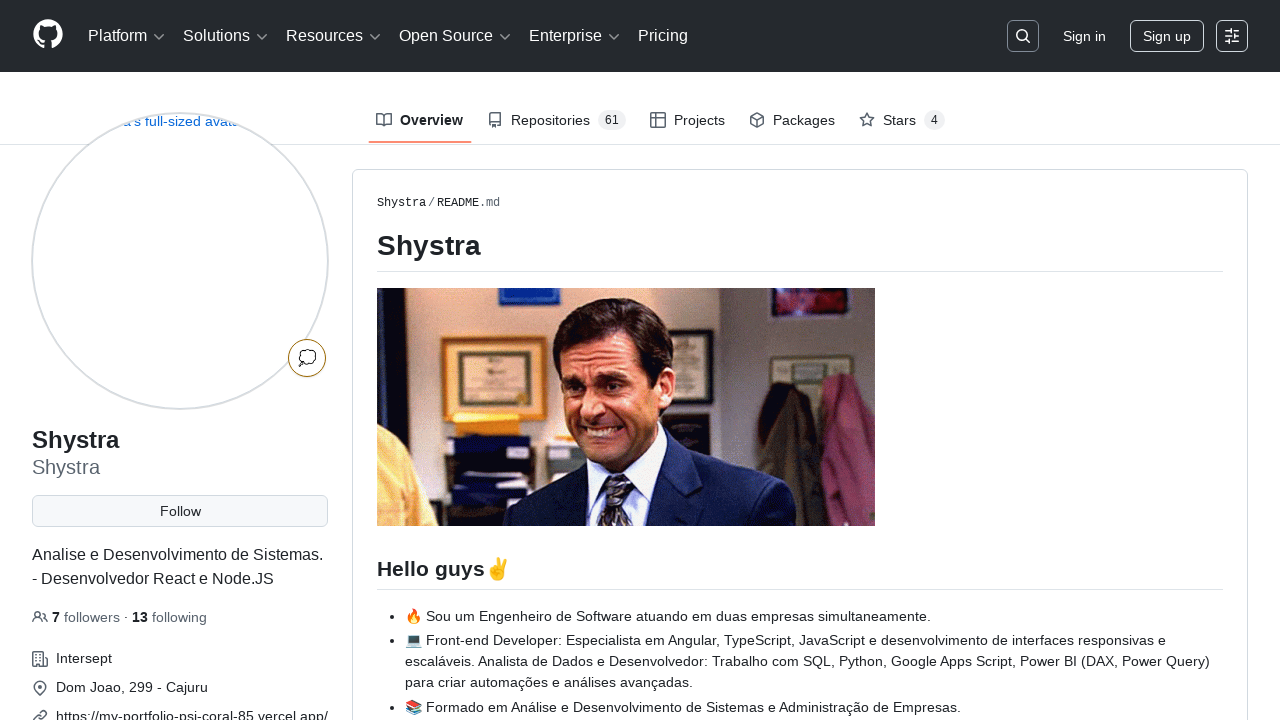

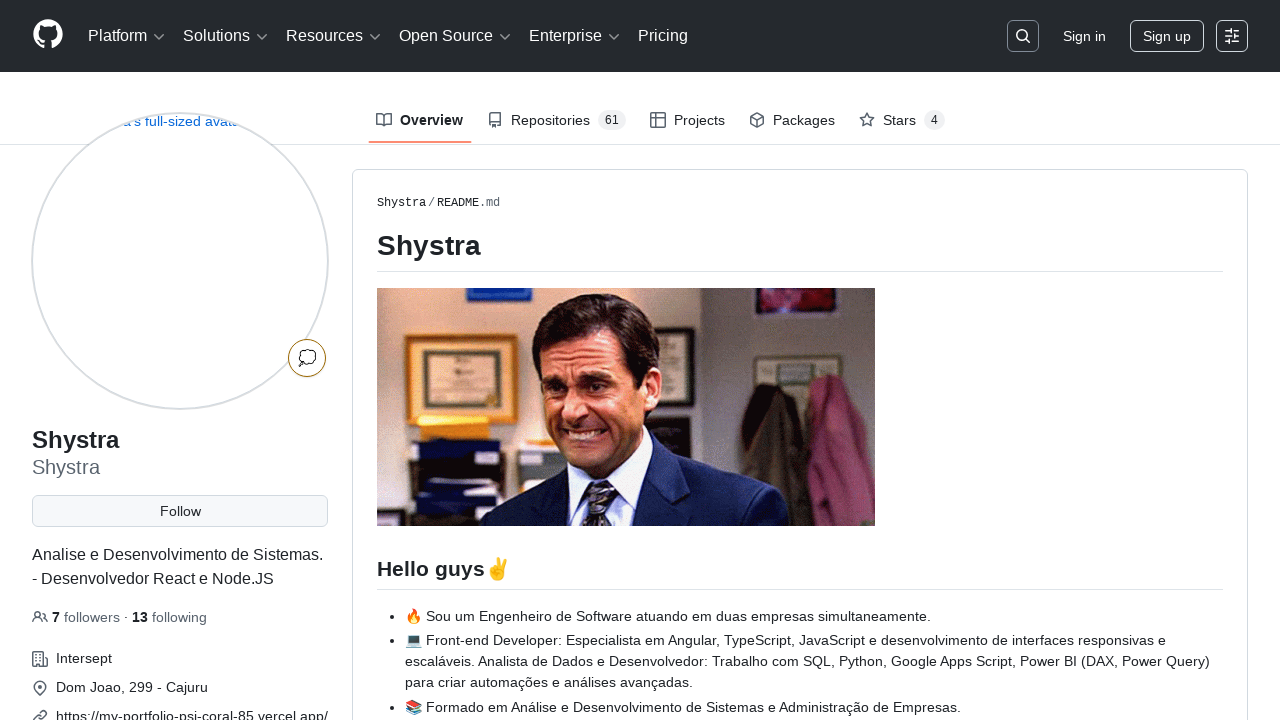